Demonstrates various scrolling techniques on Hotels.com including scrolling to bottom of the page

Starting URL: https://hotels.com

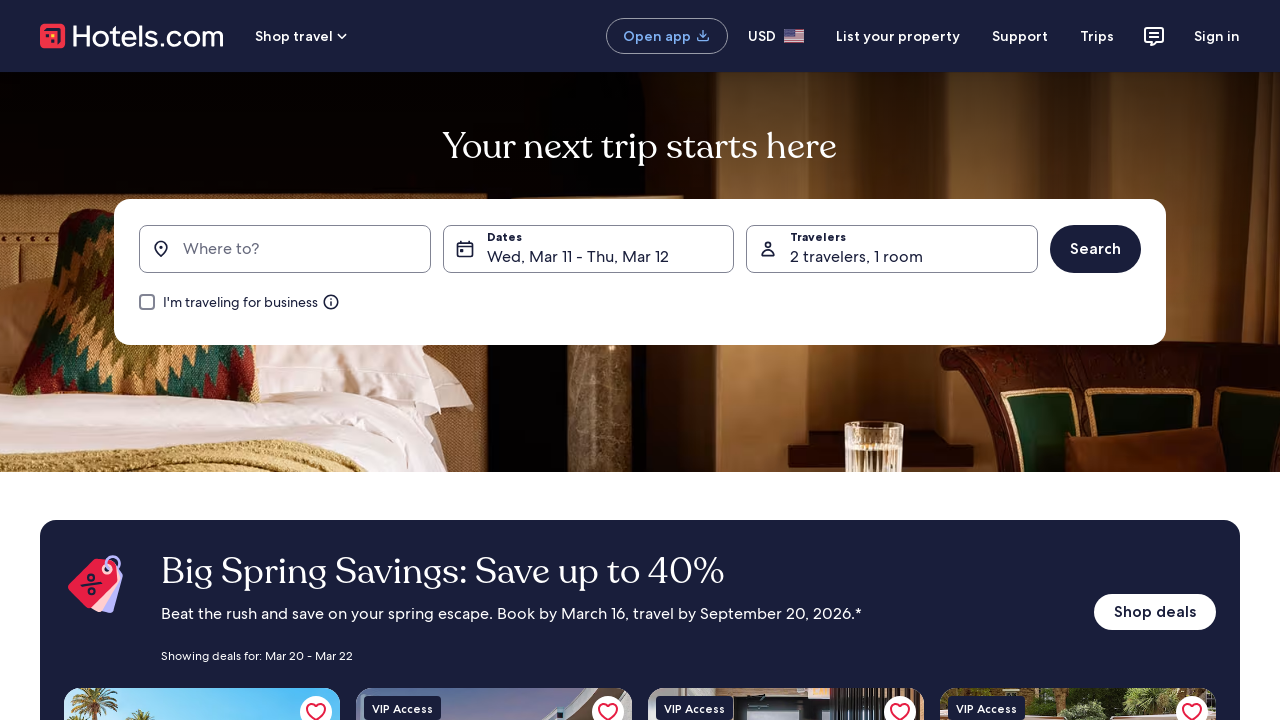

Navigated to Hotels.com homepage
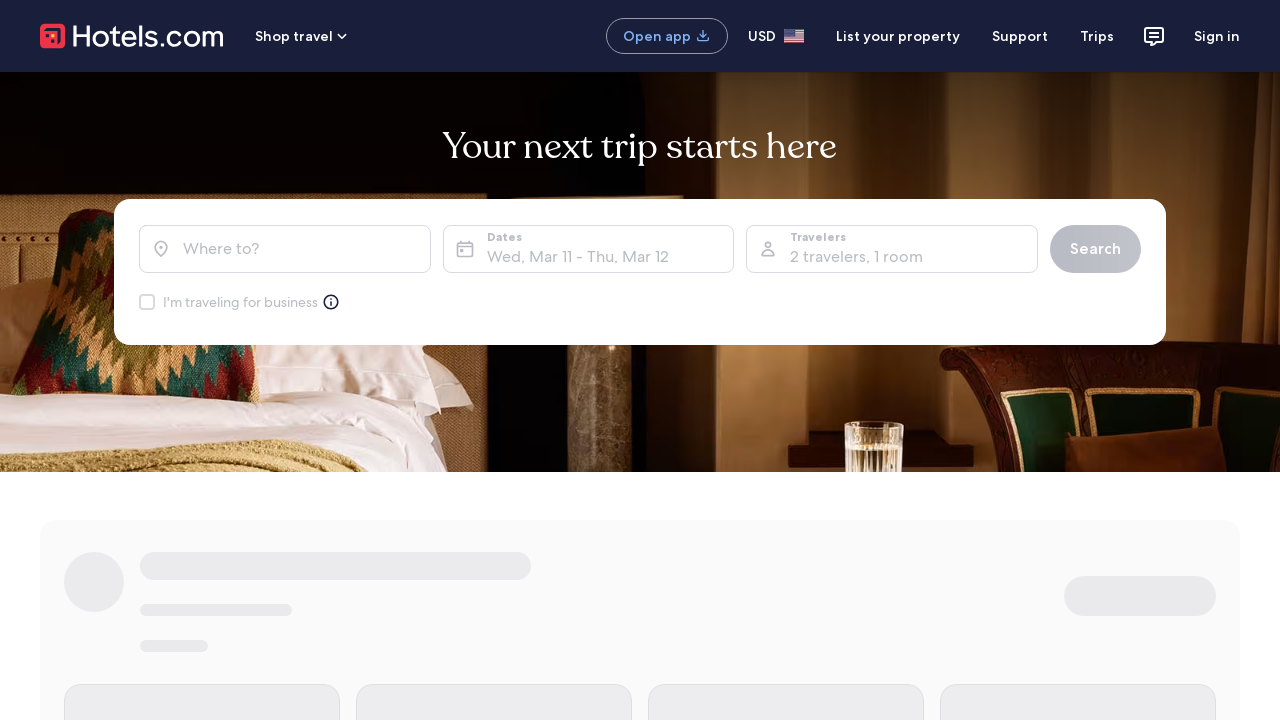

Scrolled to the bottom of the page
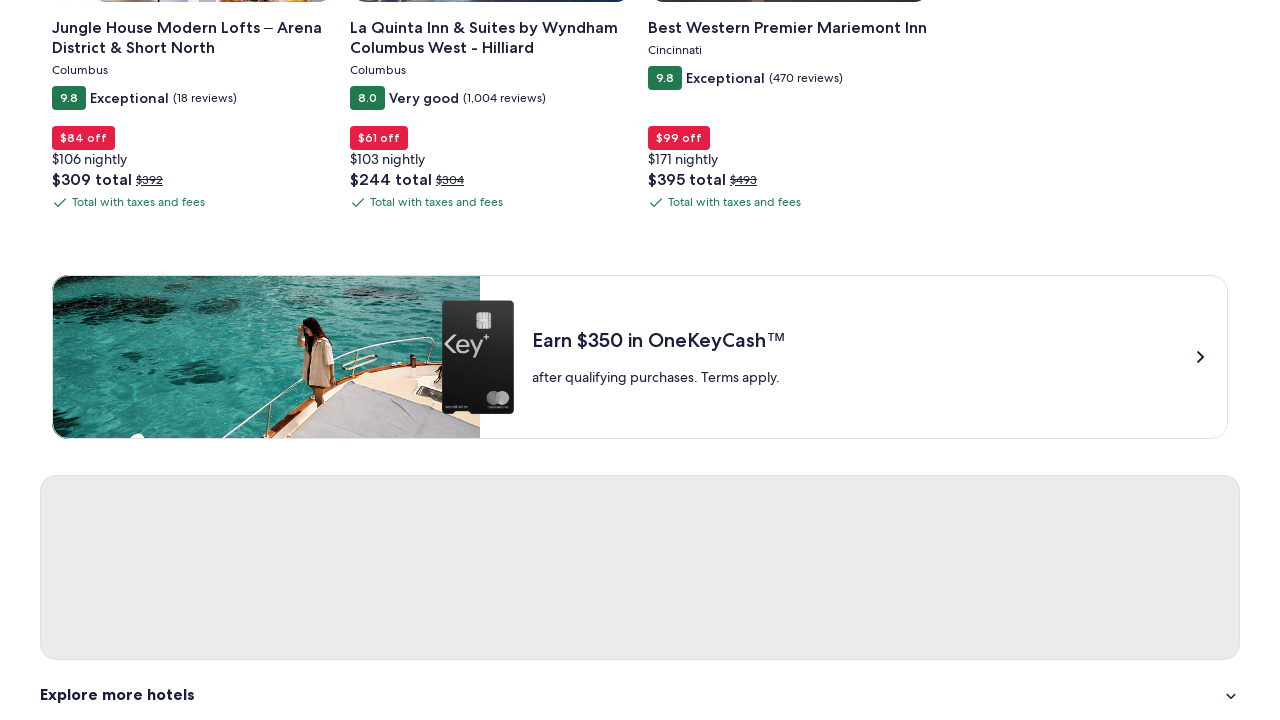

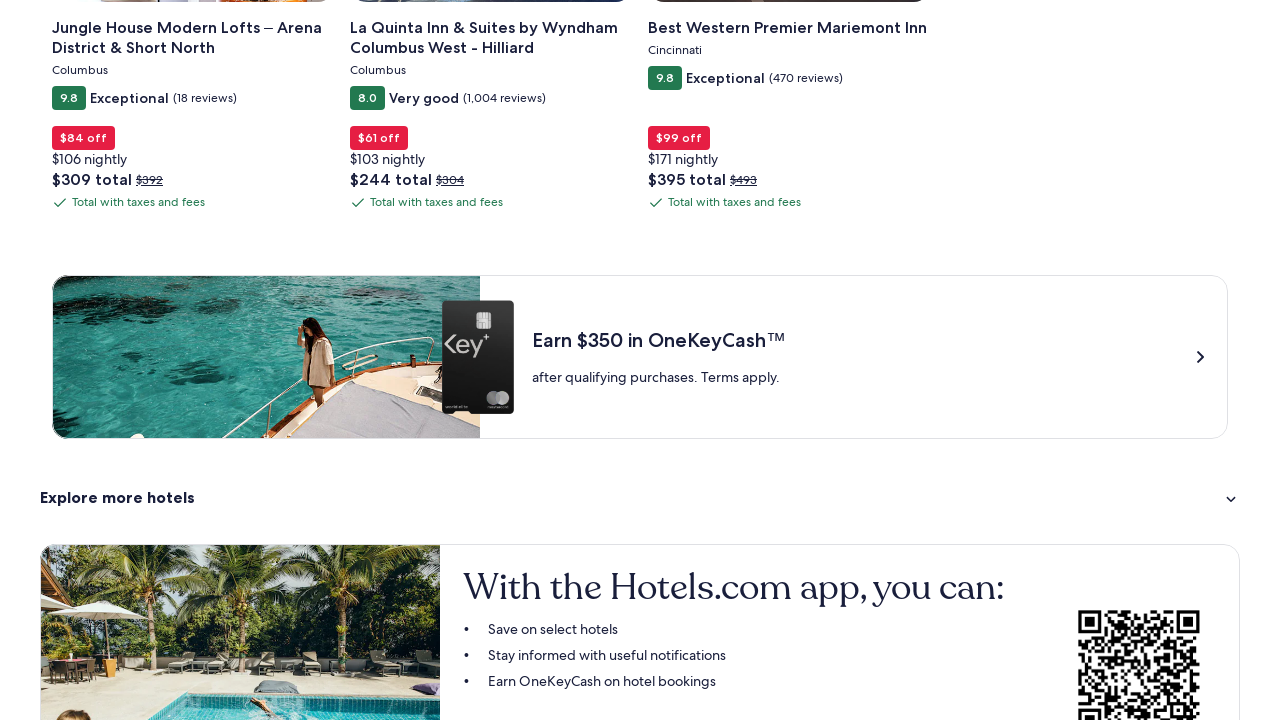